Tests the fraction calculator error handling by clicking calculate without entering any values and verifying an error message is displayed

Starting URL: https://calculator888.ru/kalkulator-drobey

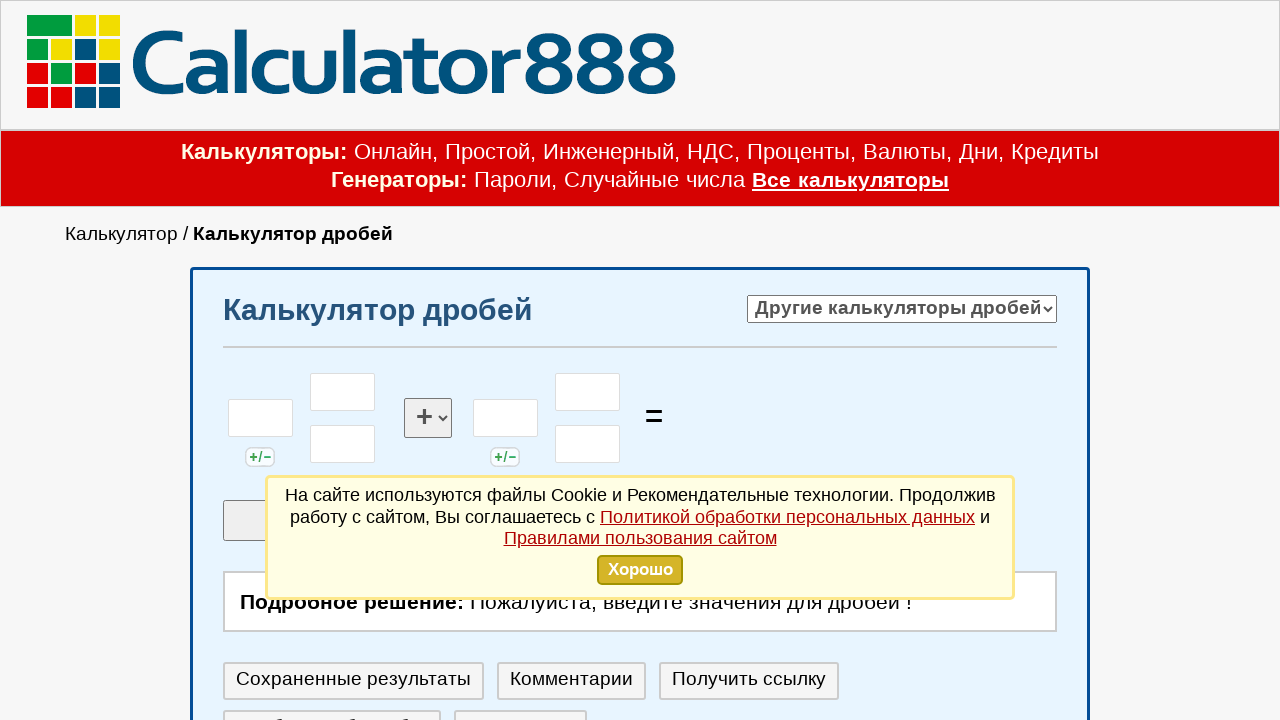

Clicked calculate button without entering any fraction values at (358, 360) on xpath=//*[@id='korpus_calcul']/div[3]/div[1]/input
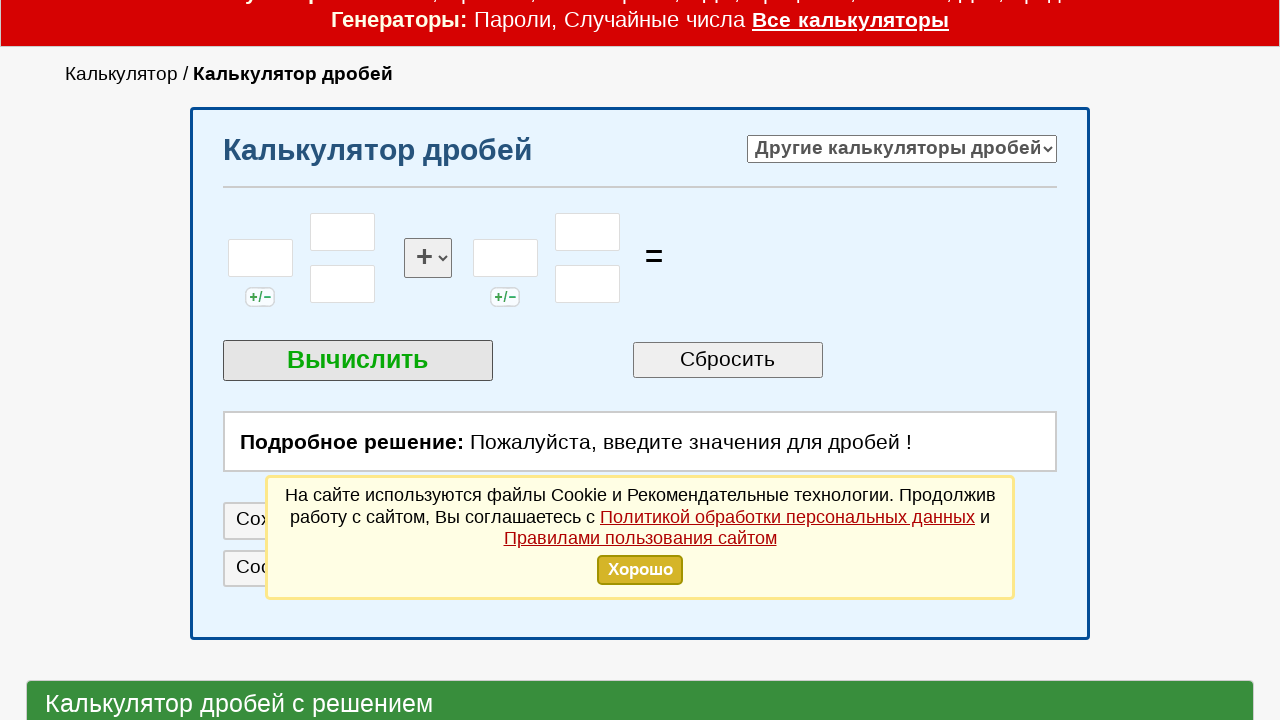

Error message appeared on screen
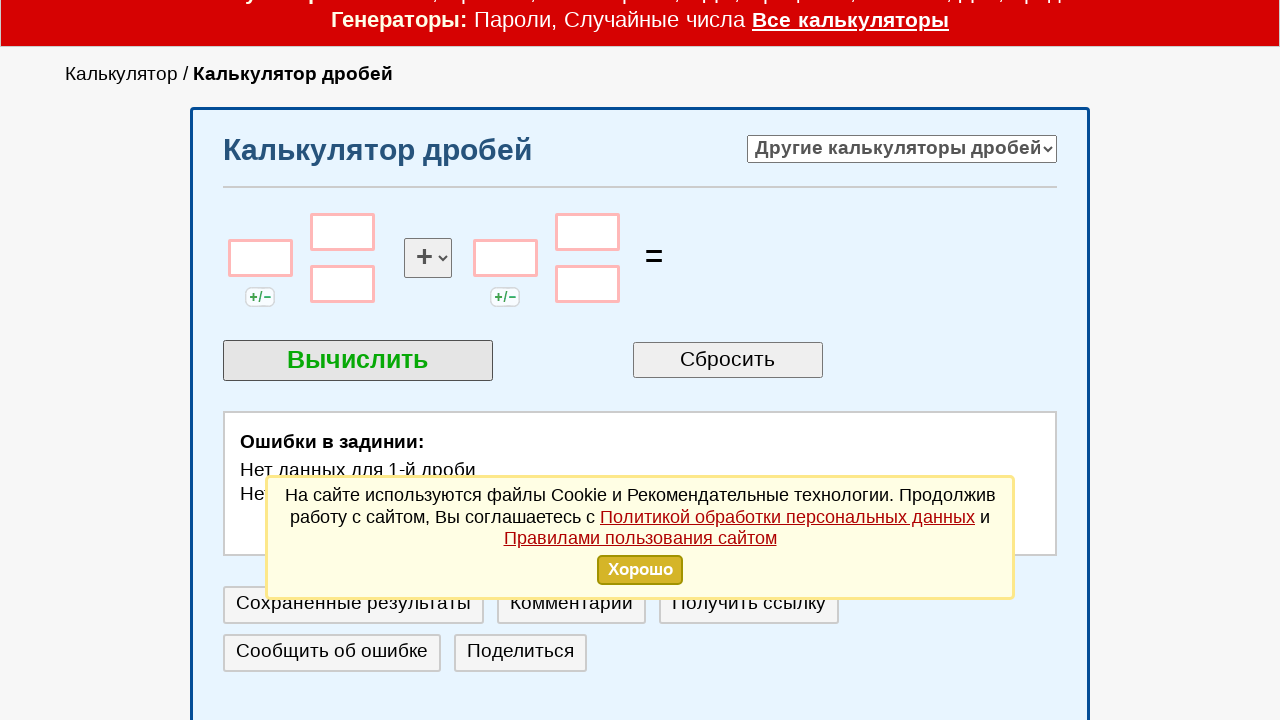

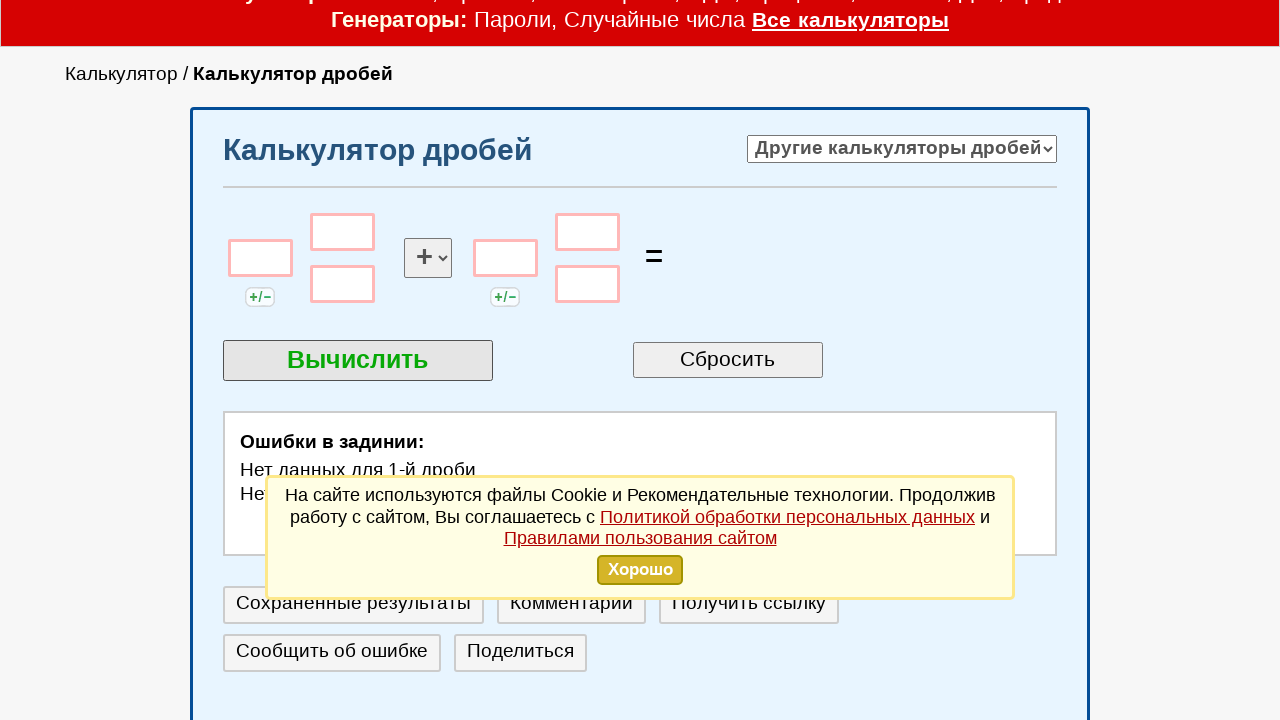